Tests navigation to the "About Selenium" page by clicking on the navbar dropdown and selecting the About Selenium option, then verifies the page title.

Starting URL: https://www.selenium.dev/

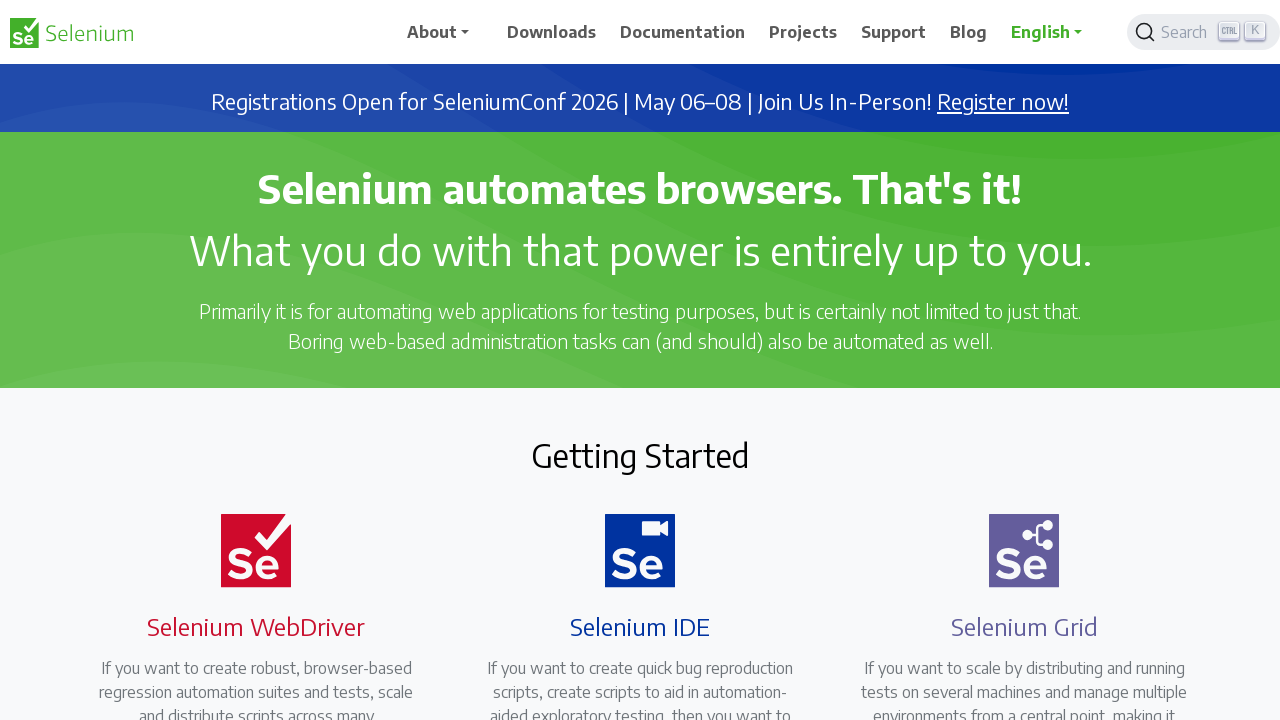

Clicked navbar dropdown to reveal menu options at (445, 32) on a#navbarDropdown
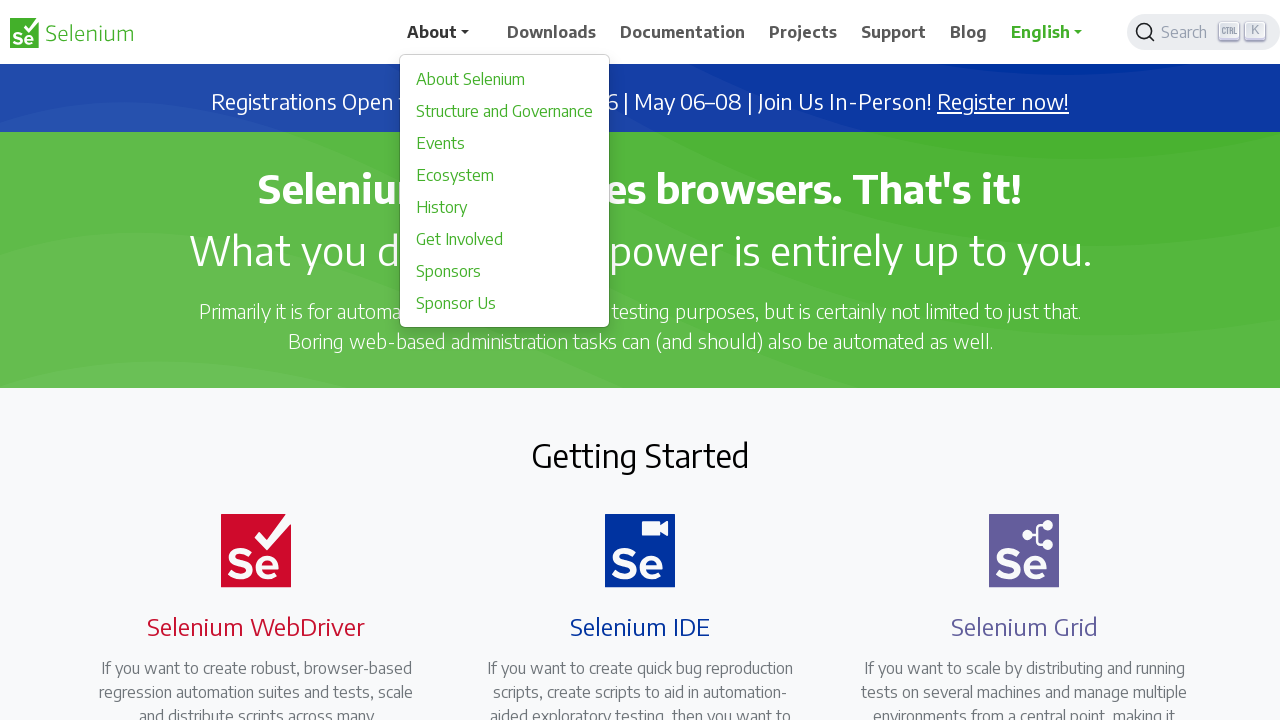

Clicked 'About Selenium' option from dropdown menu at (505, 79) on a.dropdown-item:has-text('About Selenium')
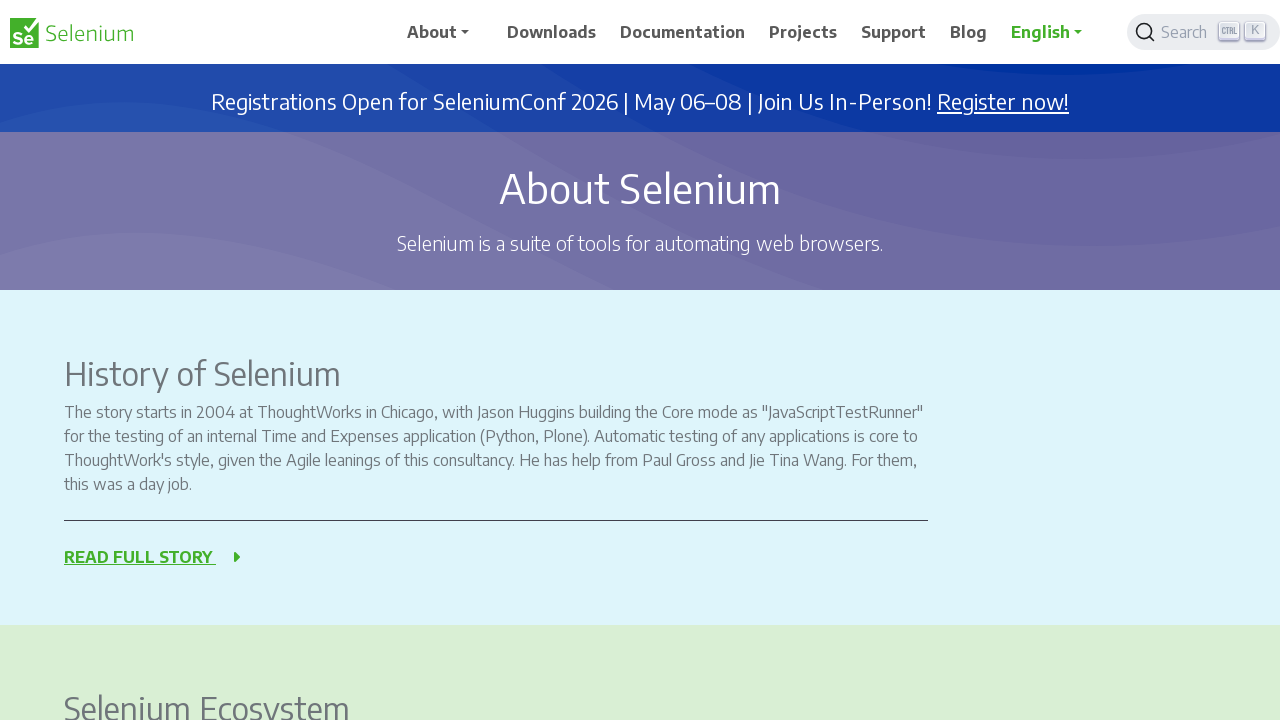

Waited for page to load (domcontentloaded state)
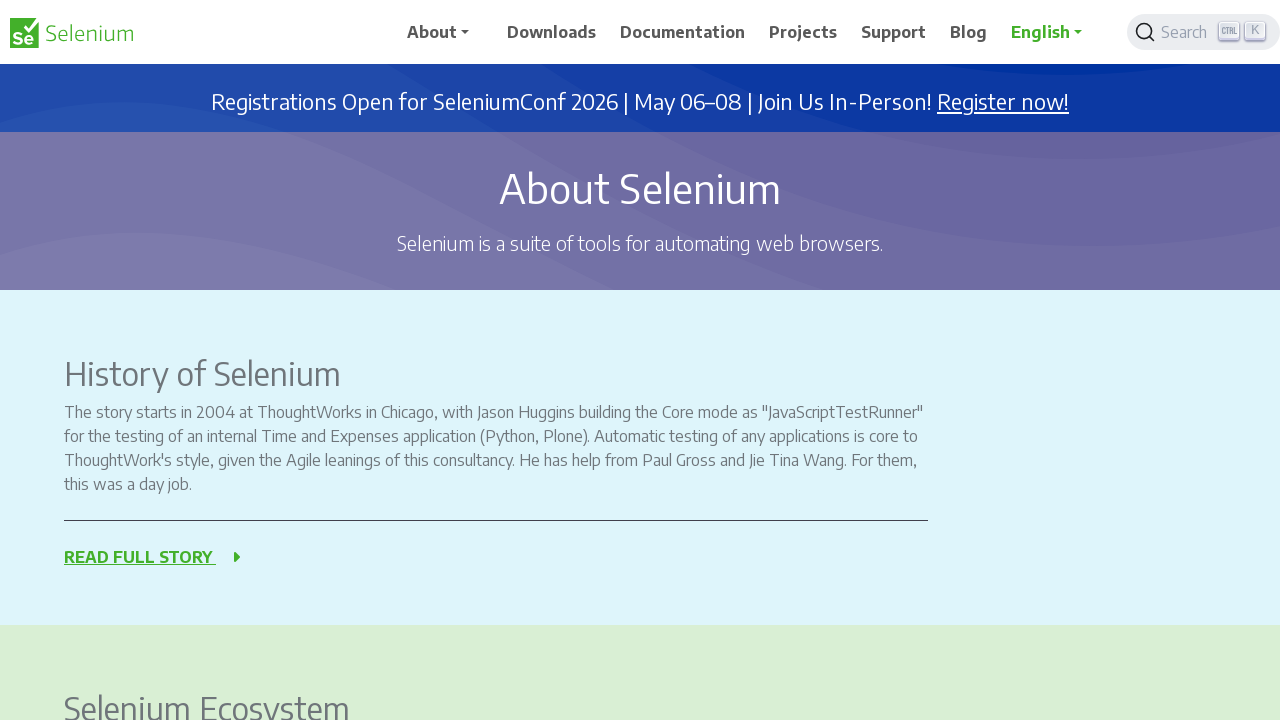

Verified page title is 'About Selenium | Selenium'
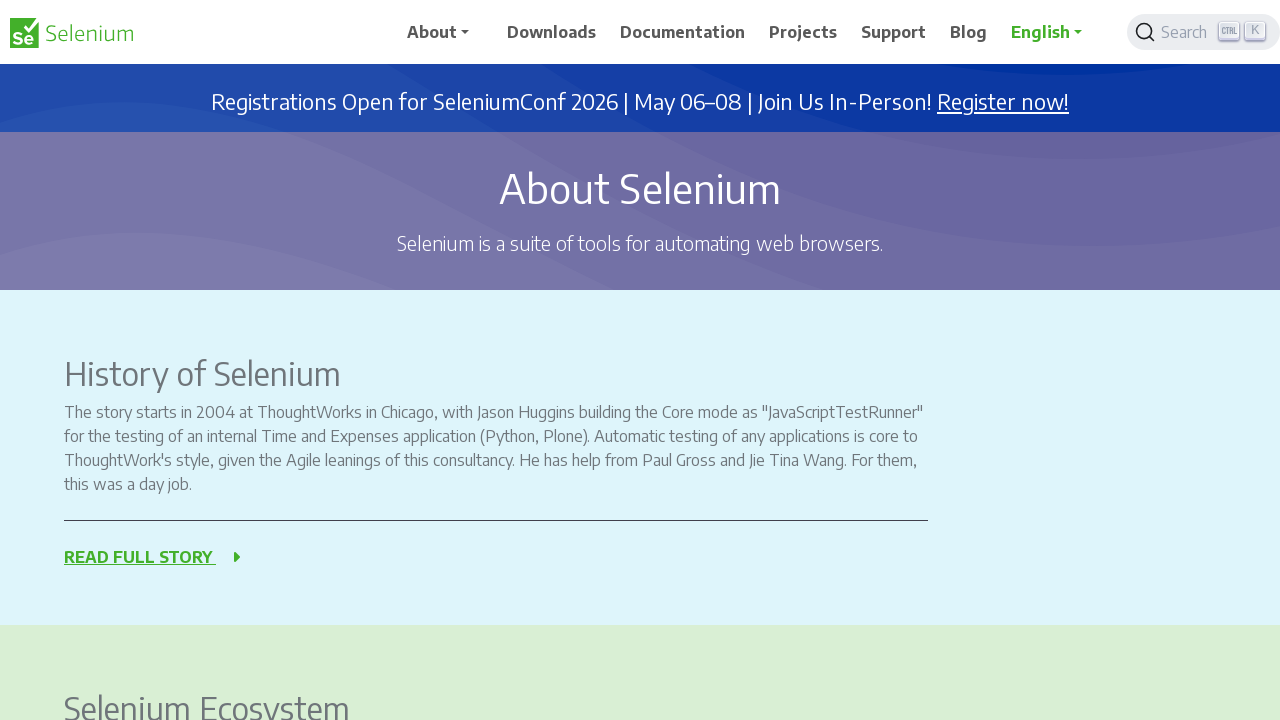

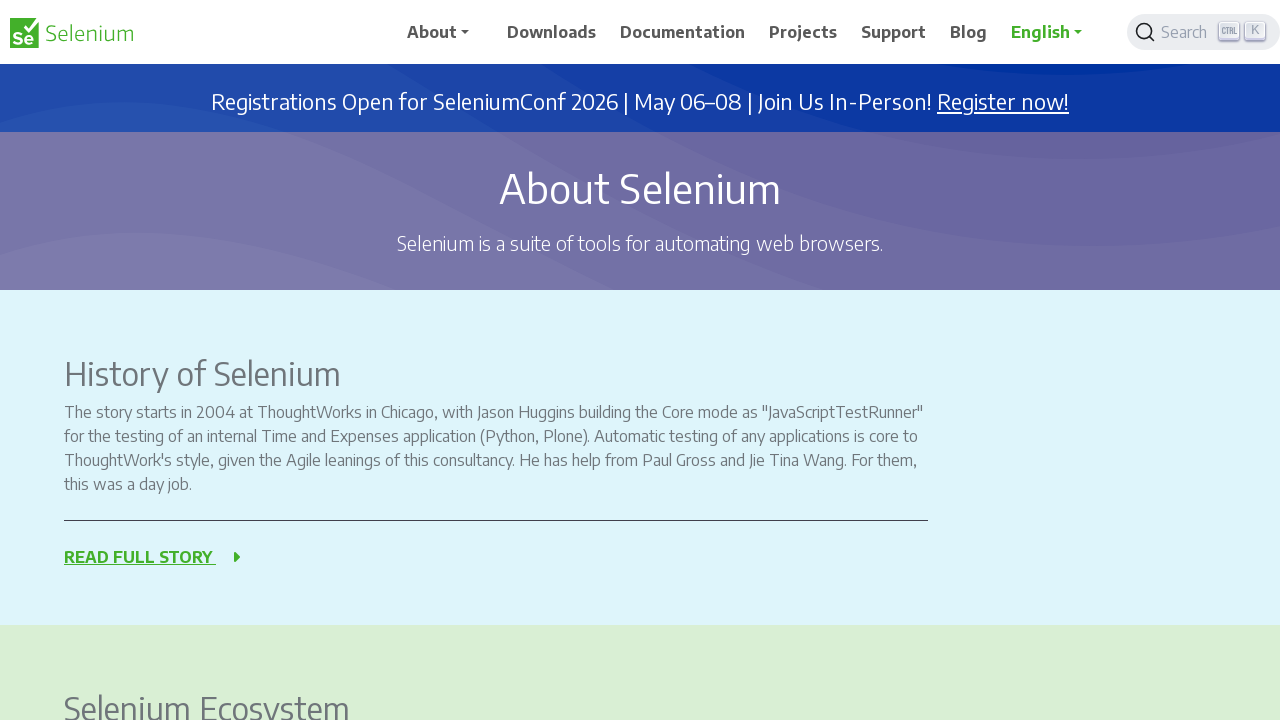